Tests the SportyBet booking flow by clicking on odds, then clicking the "Book Bet" button, and waiting for the booking code modal to appear

Starting URL: https://www.sportybet.com/ng/sport/football

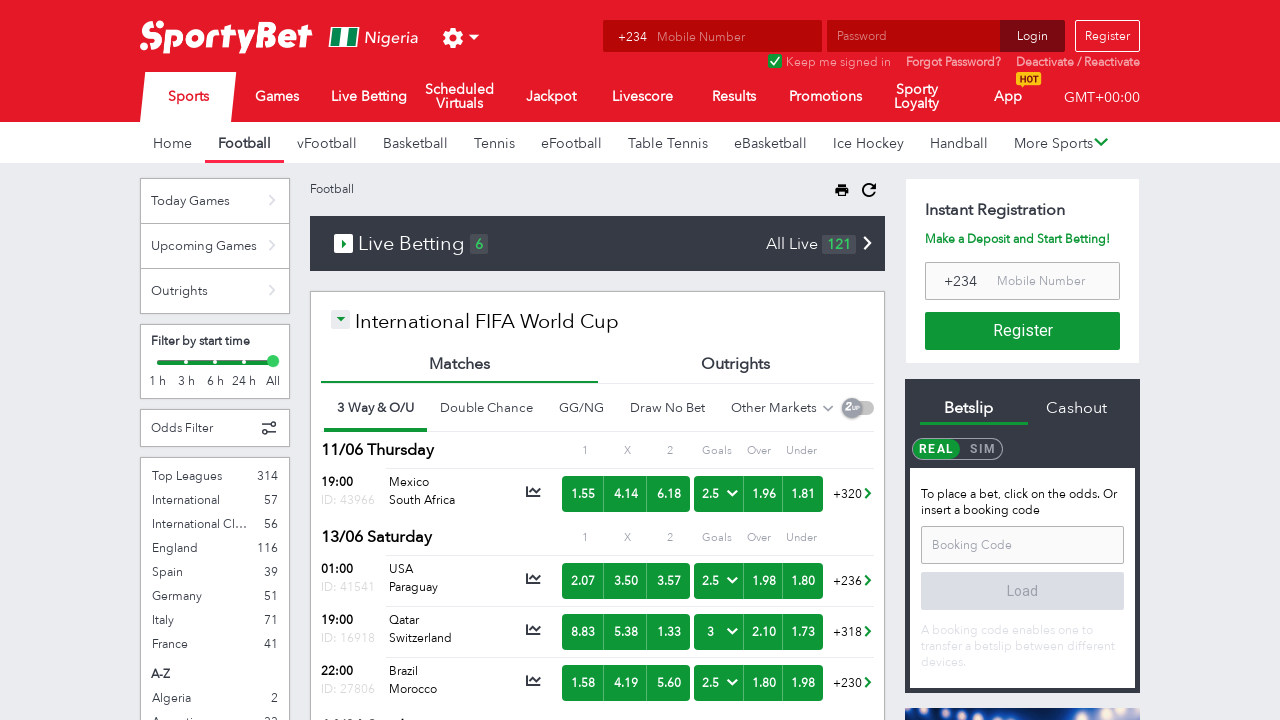

Match odds loaded on the page
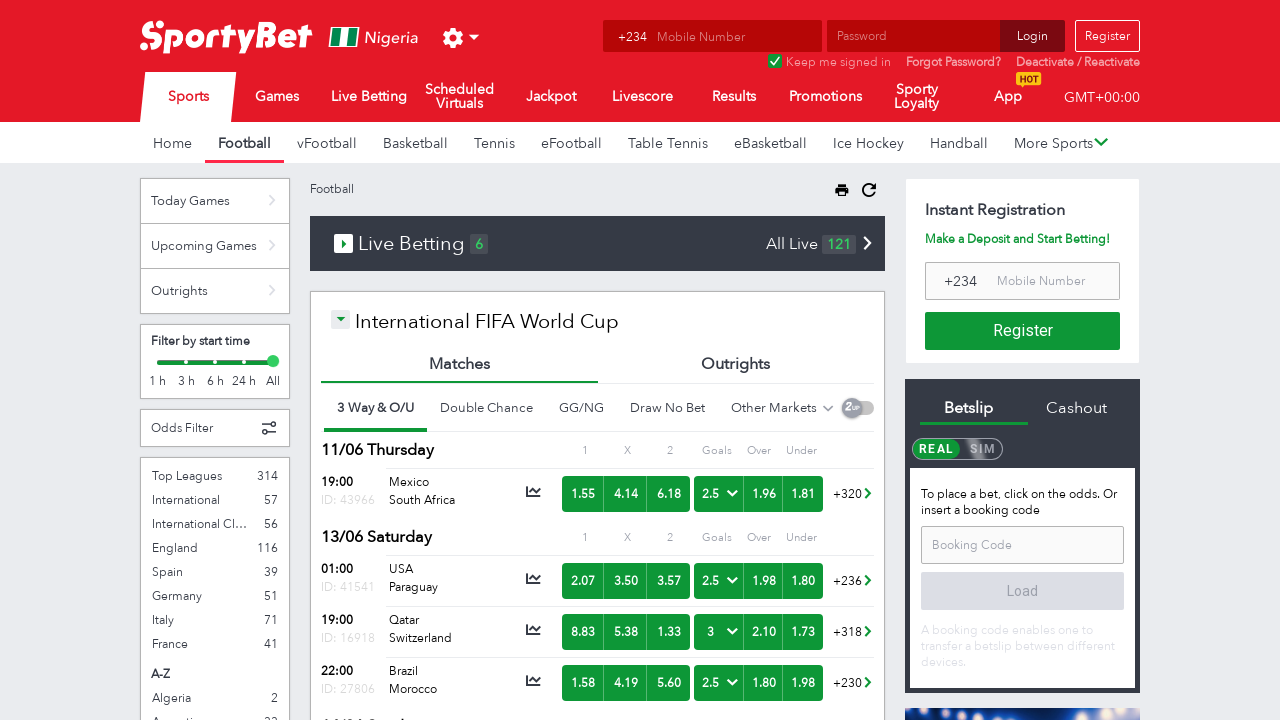

Clicked on the first visible odds button at (583, 494) on .m-outcome-odds
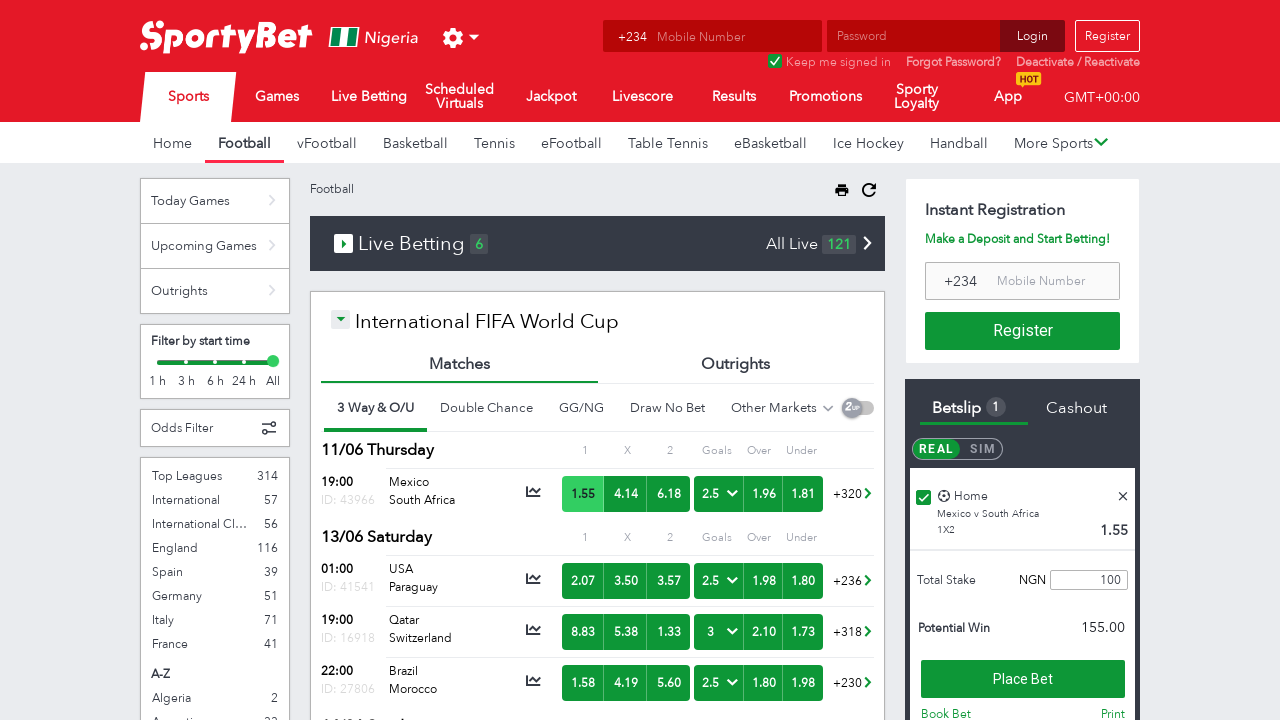

'Book Bet' button is now visible
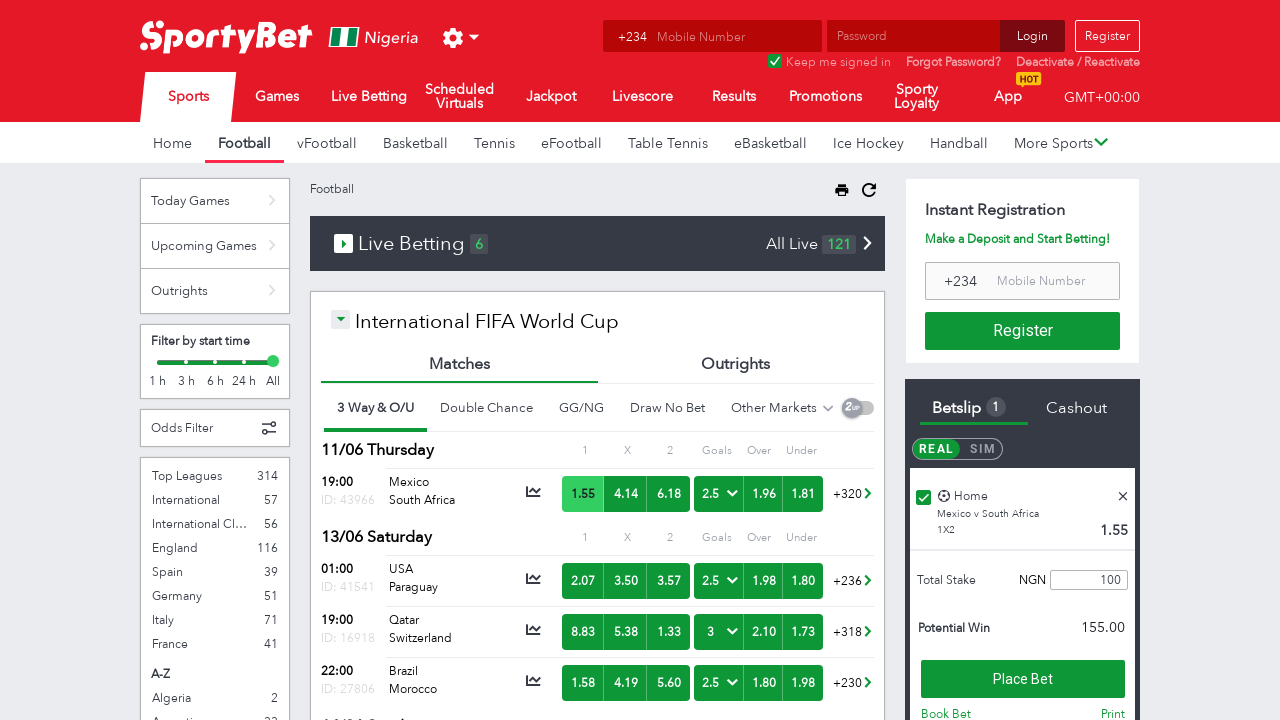

Clicked the 'Book Bet' button at (946, 714) on span[data-cms-key='book_bet']
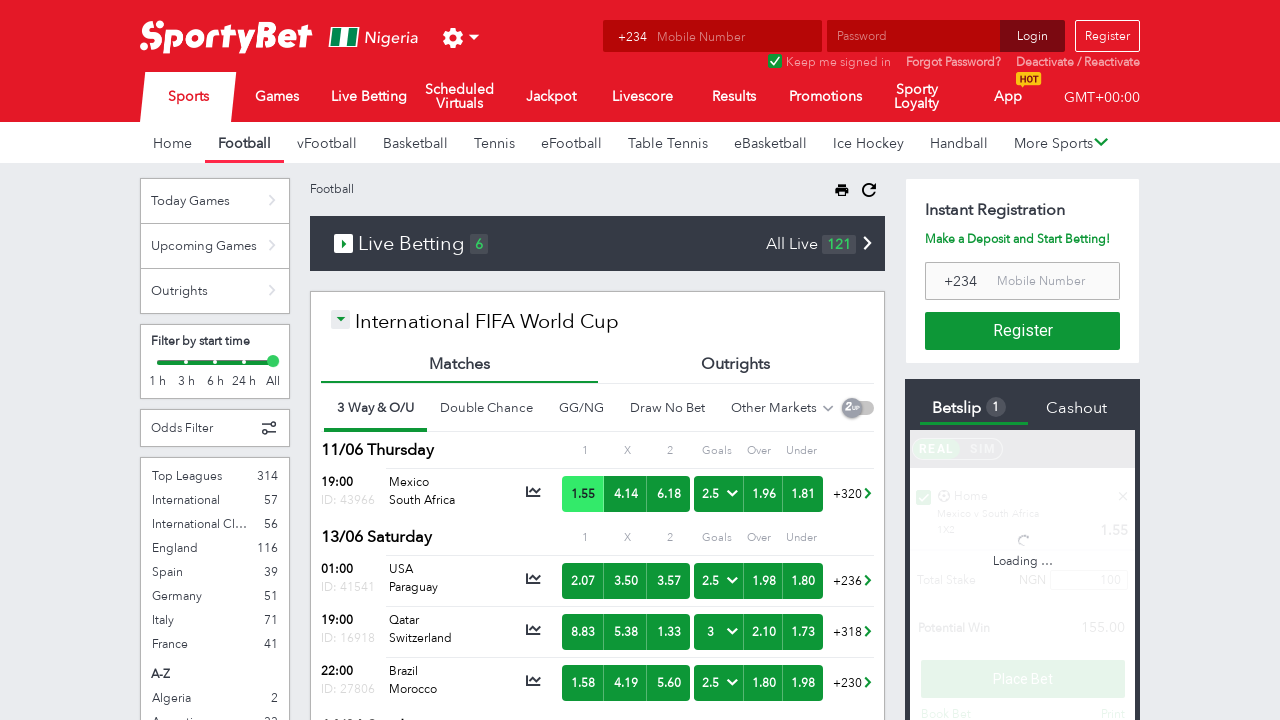

Booking code modal appeared with copy share code button
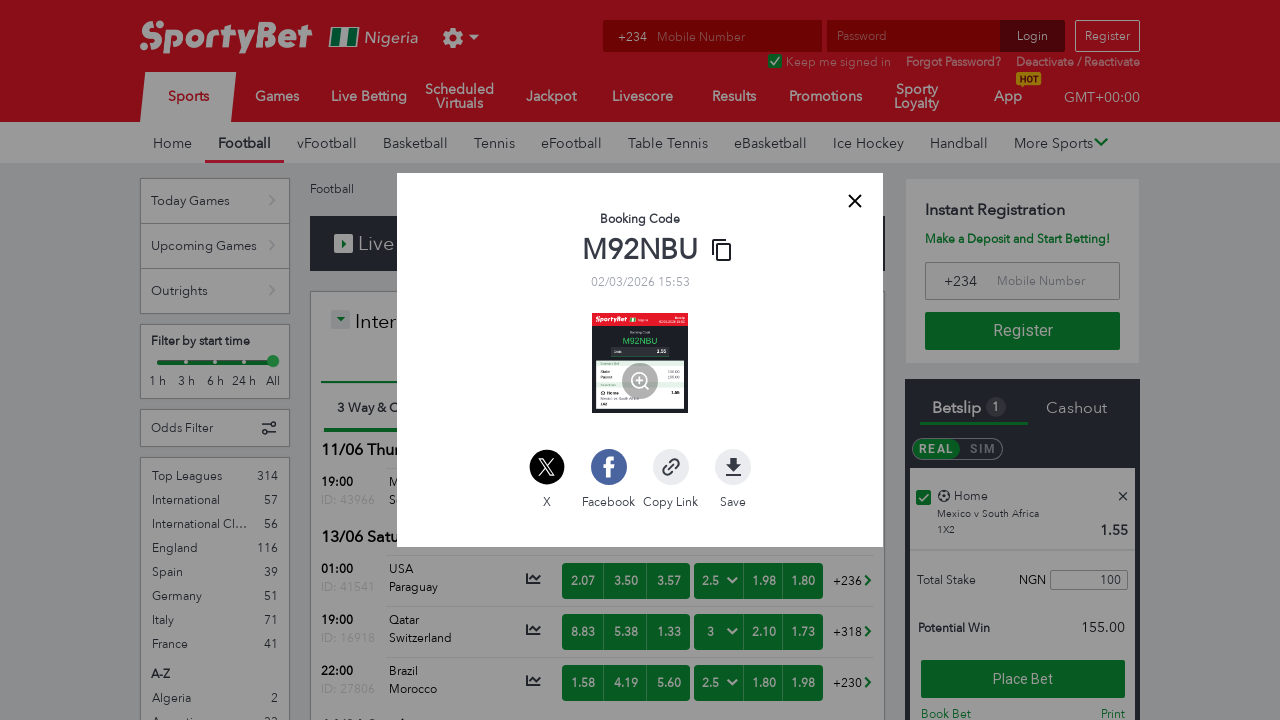

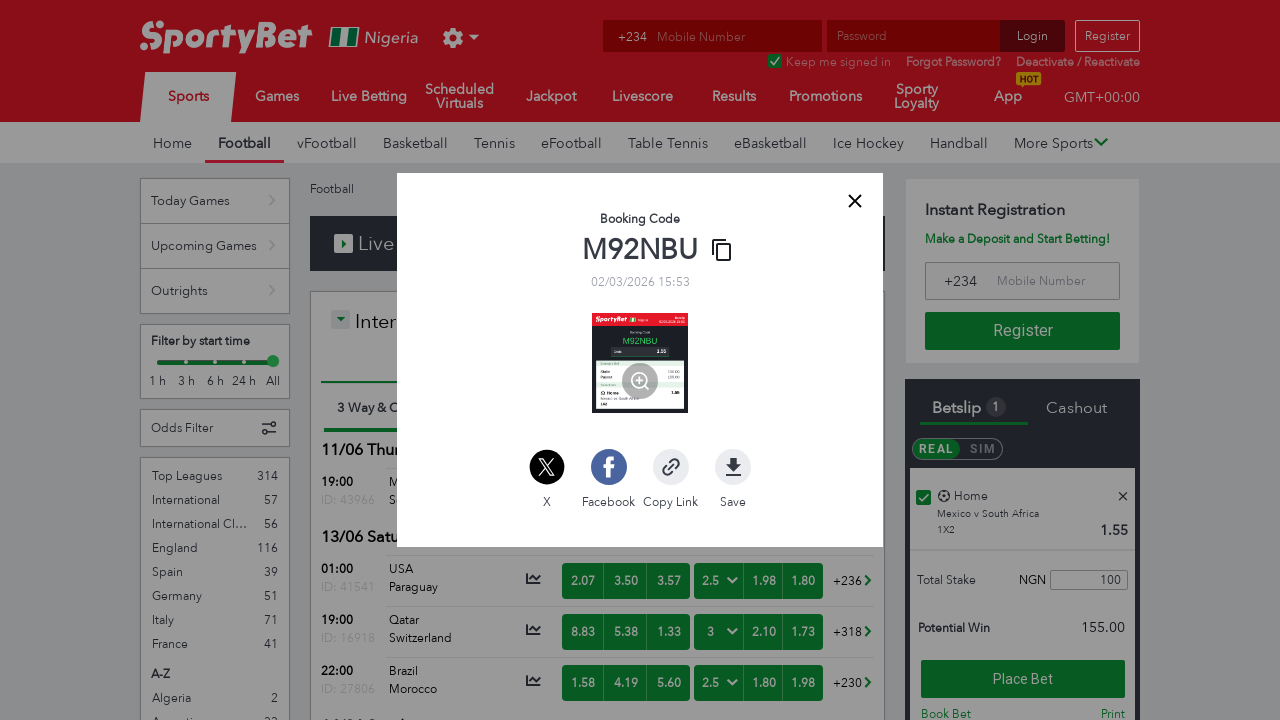